Tests the add/remove elements functionality by clicking the Add Element button multiple times, verifying delete buttons are displayed, and then removing an element

Starting URL: https://the-internet.herokuapp.com/add_remove_elements/

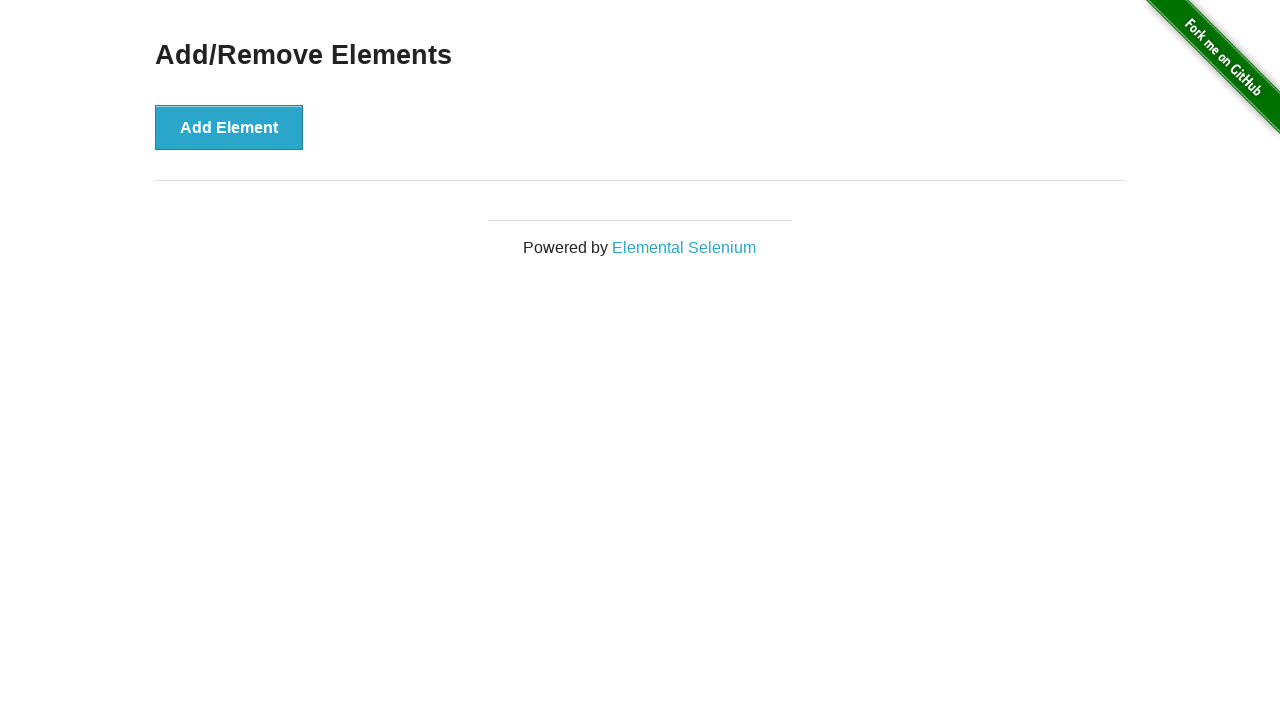

Clicked Add Element button (first click) at (229, 127) on xpath=//*[@id="content"]/div/button
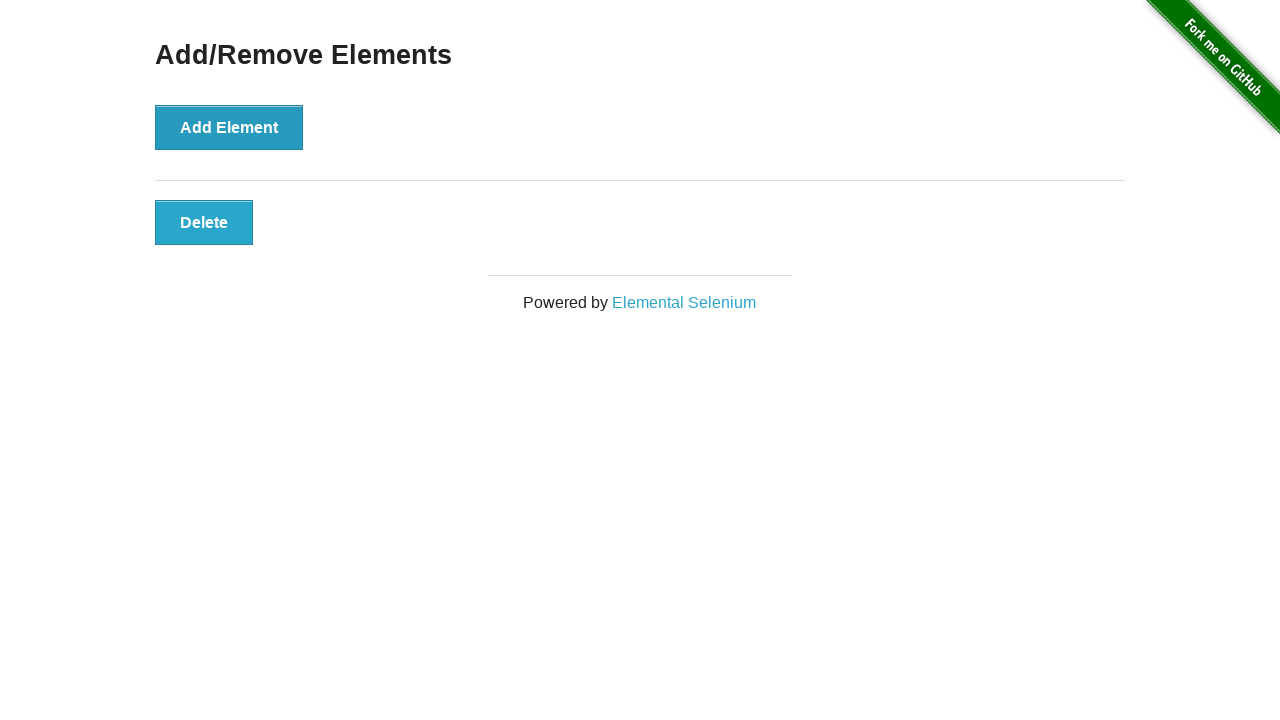

Clicked Add Element button (second click) at (229, 127) on xpath=//*[@id="content"]/div/button
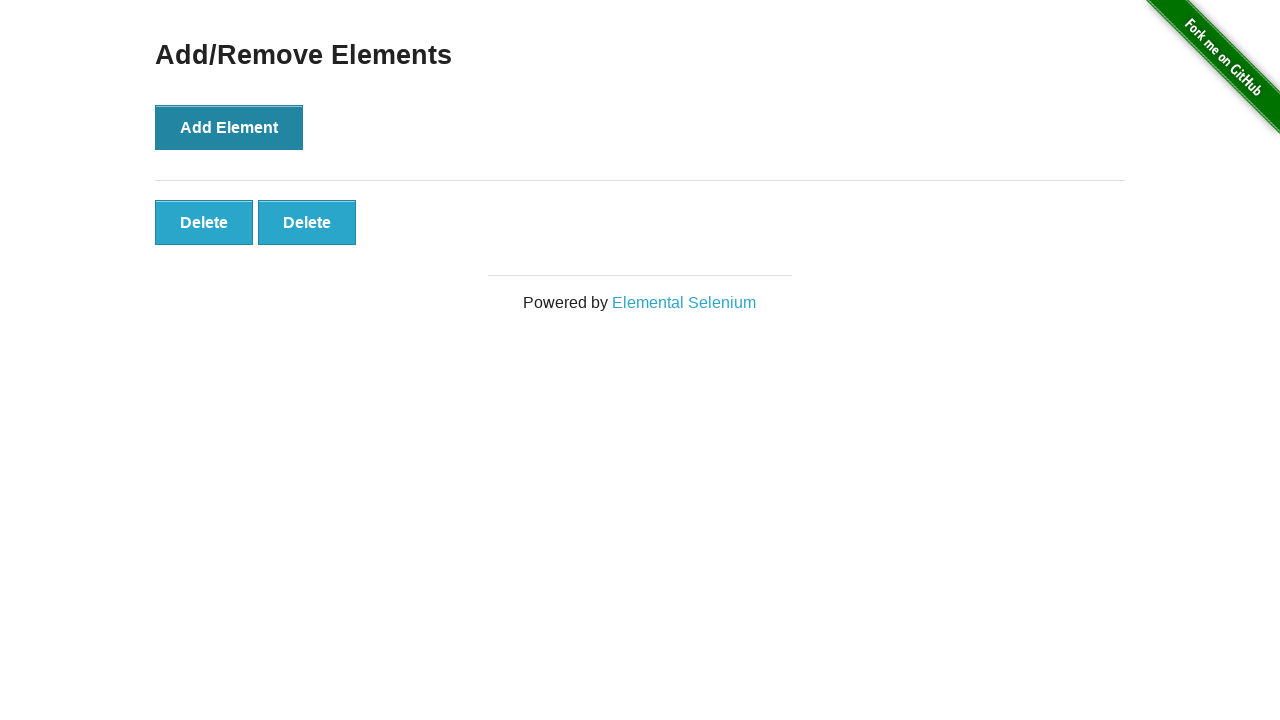

Clicked Add Element button (third click) at (229, 127) on xpath=//*[@id="content"]/div/button
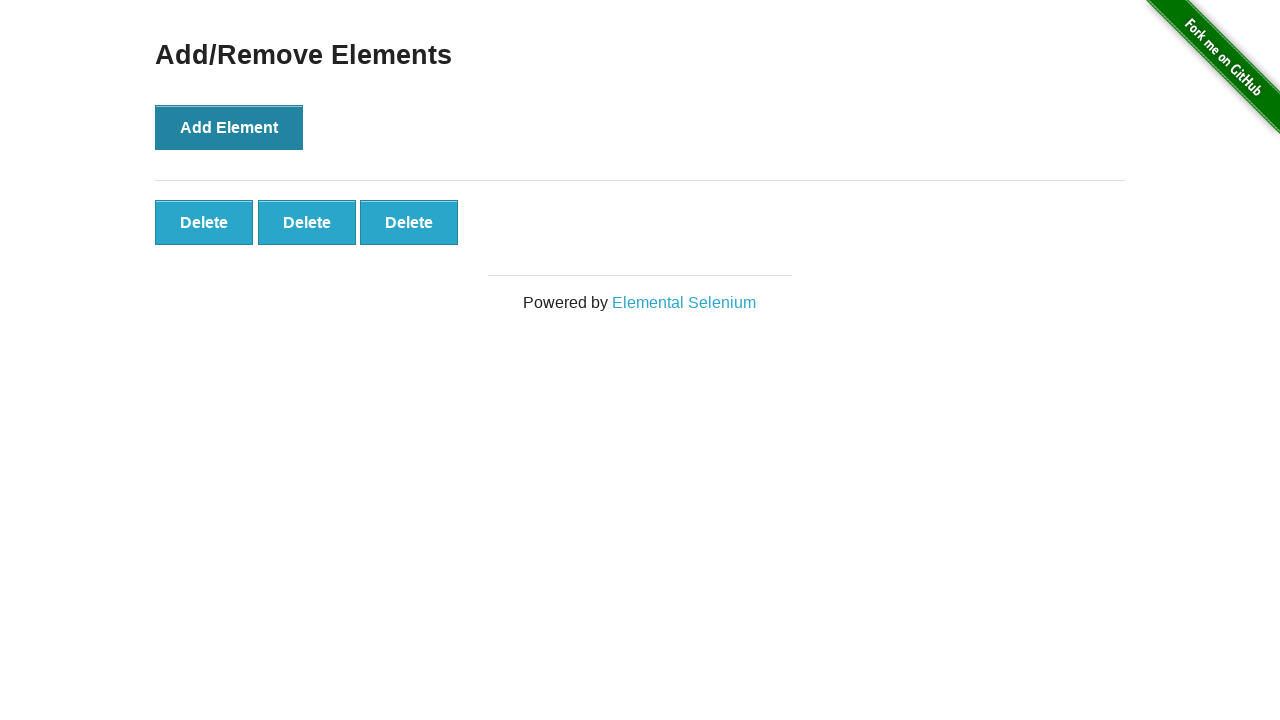

Verified second delete button is visible
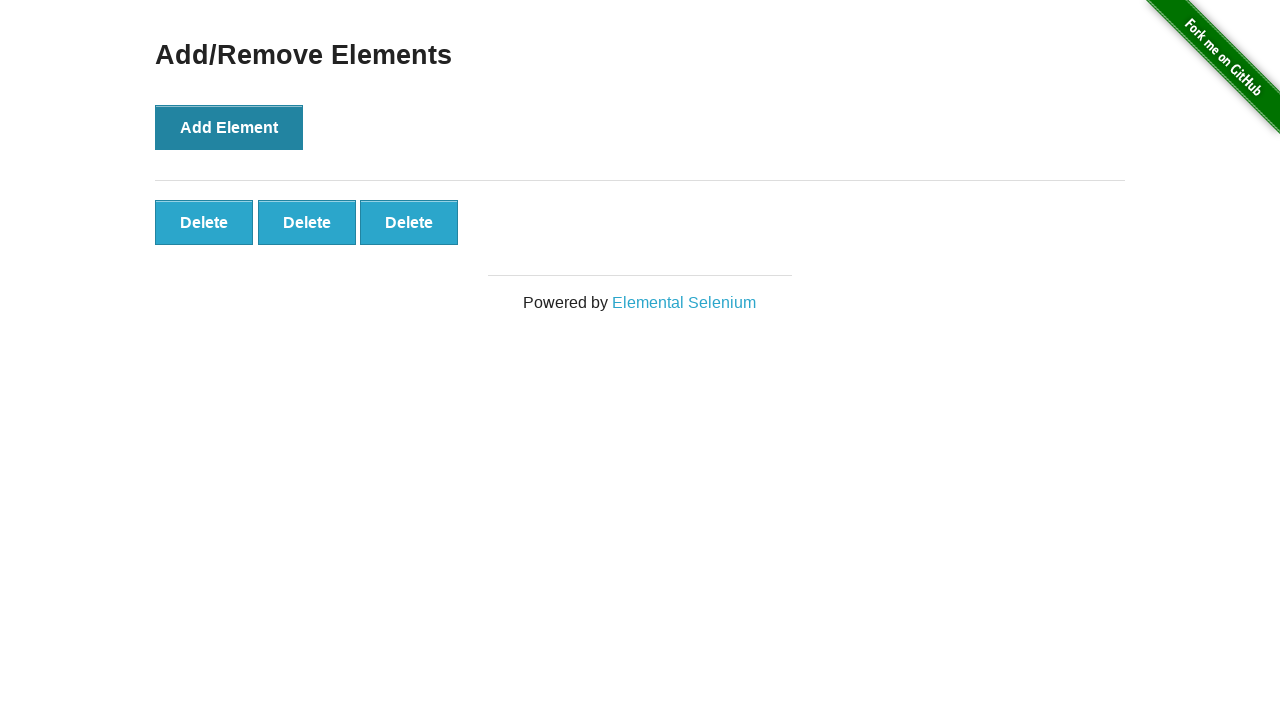

Clicked the third delete button to remove element at (409, 222) on xpath=//*[@id="elements"]/button[3]
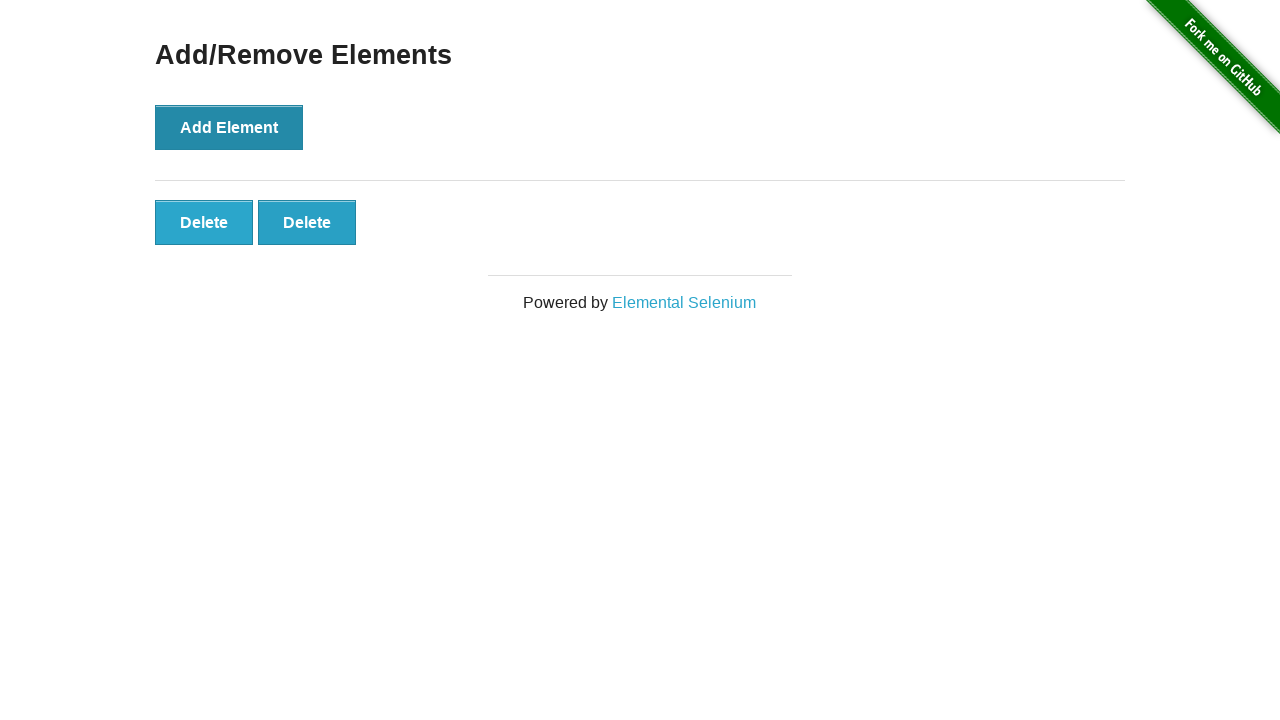

Verified Add/Remove Elements heading is visible
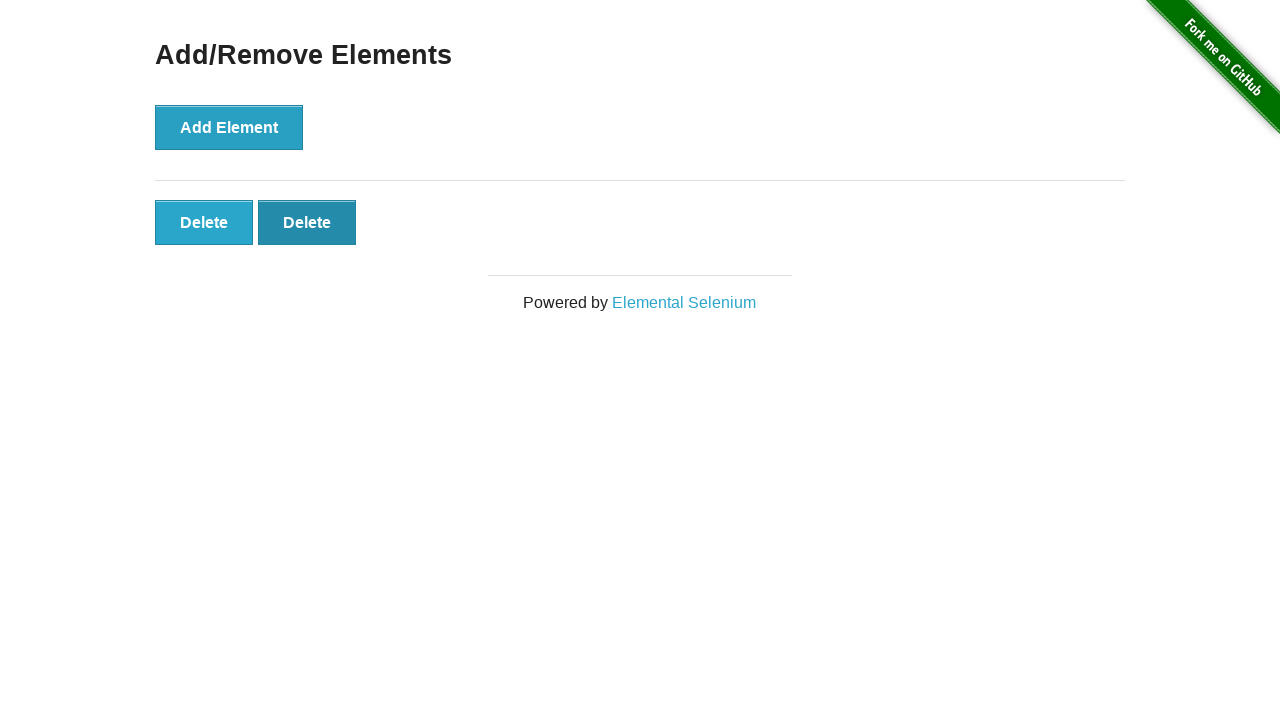

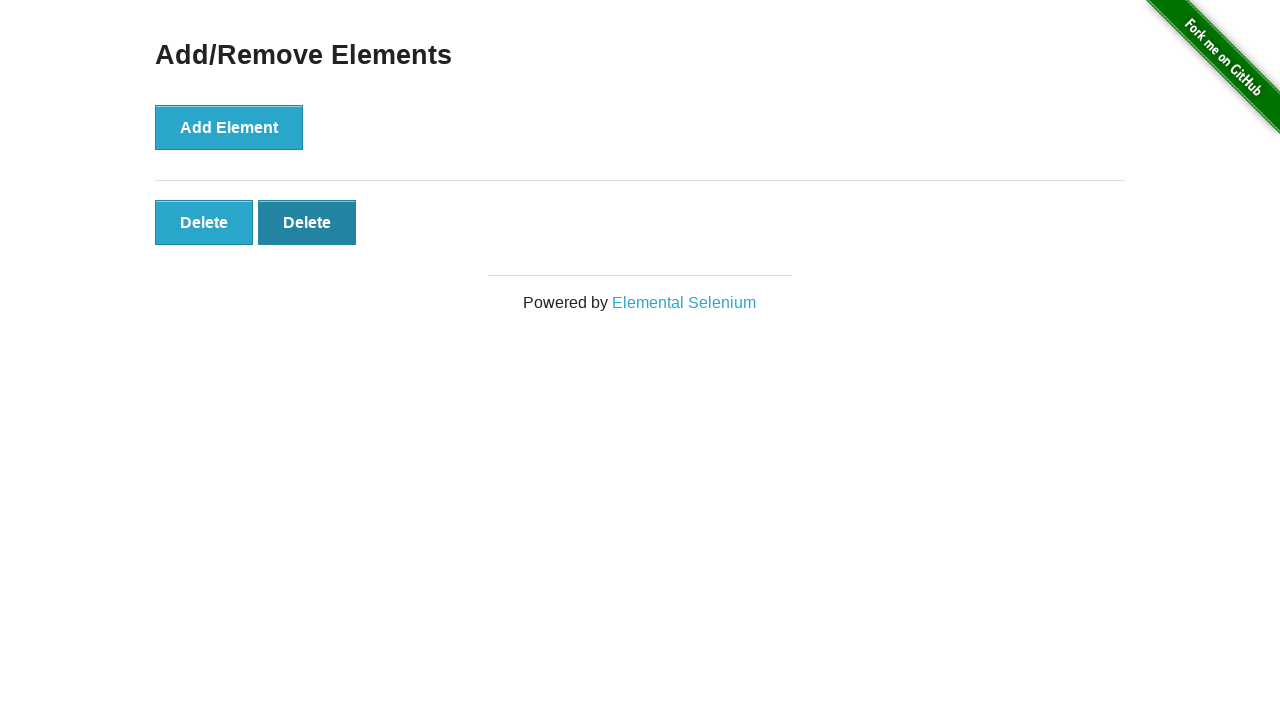